Tests iframe handling by navigating through nested iframes, entering text in an input field, and switching back to the main content

Starting URL: https://demo.automationtesting.in/Frames.html

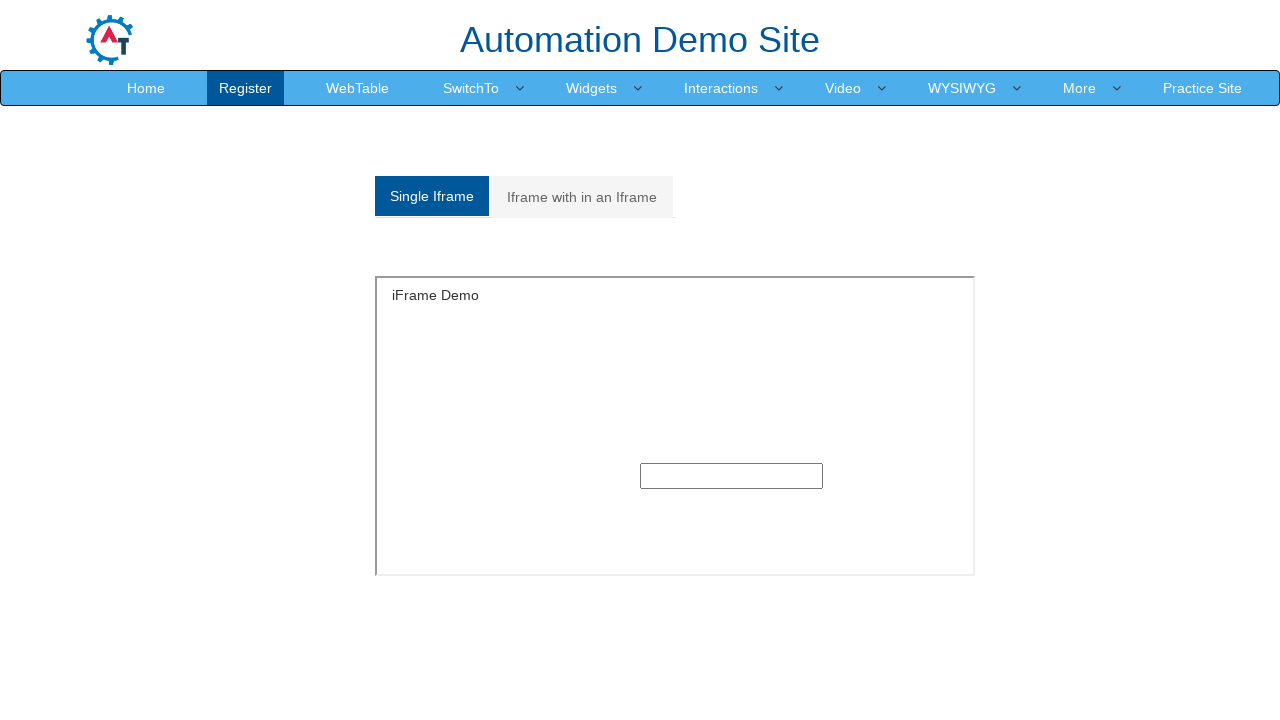

Clicked on the second tab to display multiple frames at (582, 197) on (//a[@class='analystic'])[2]
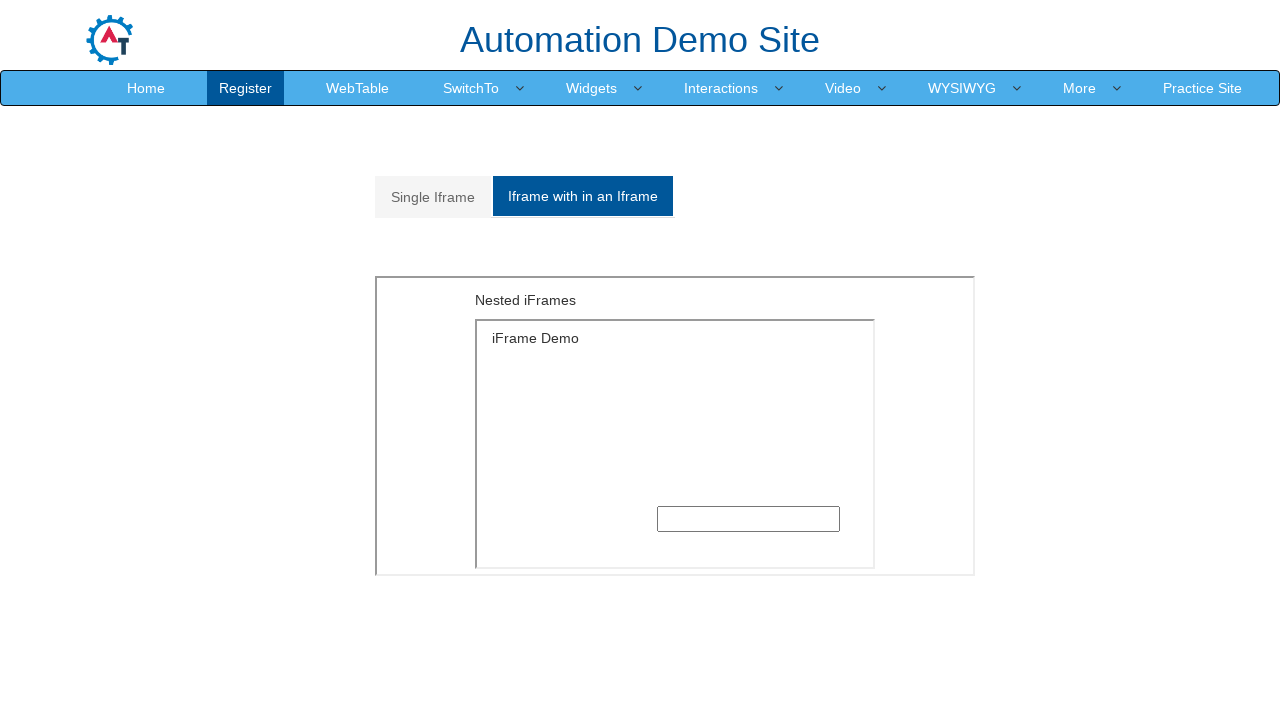

Waited for iframe structure to load in Multiple div
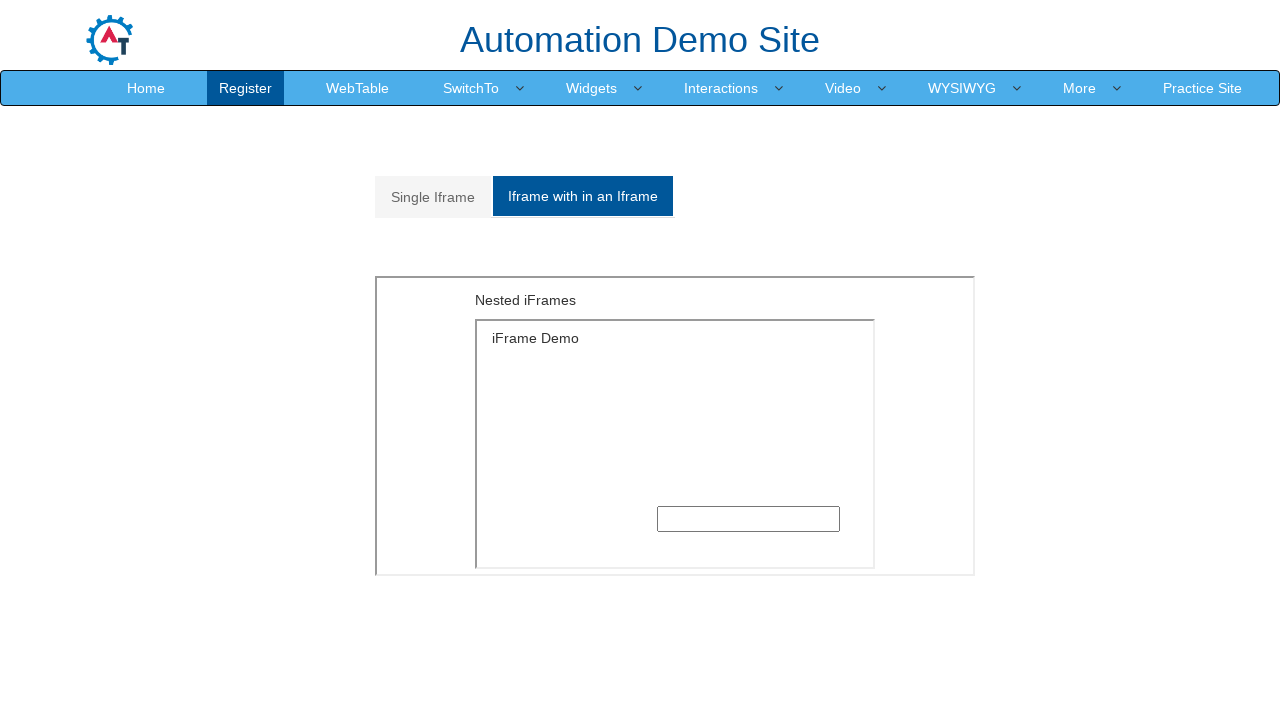

Located and switched to outer iframe
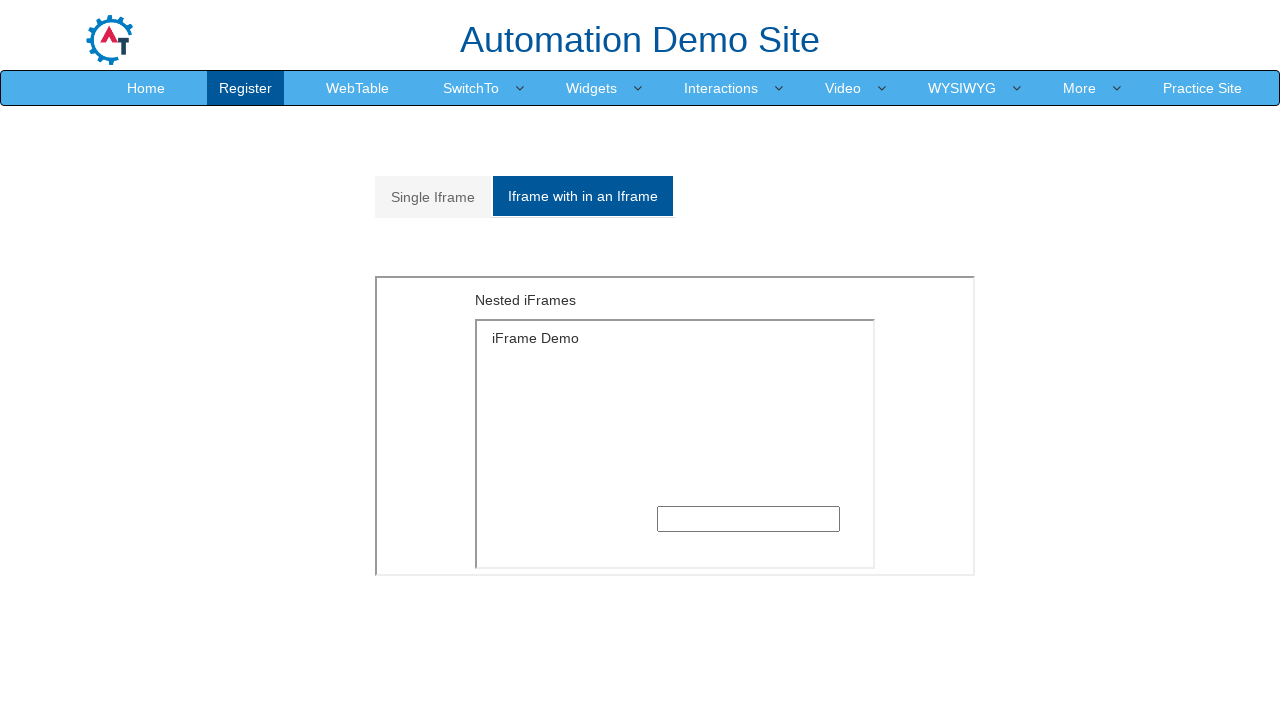

Located first nested iframe inside outer iframe
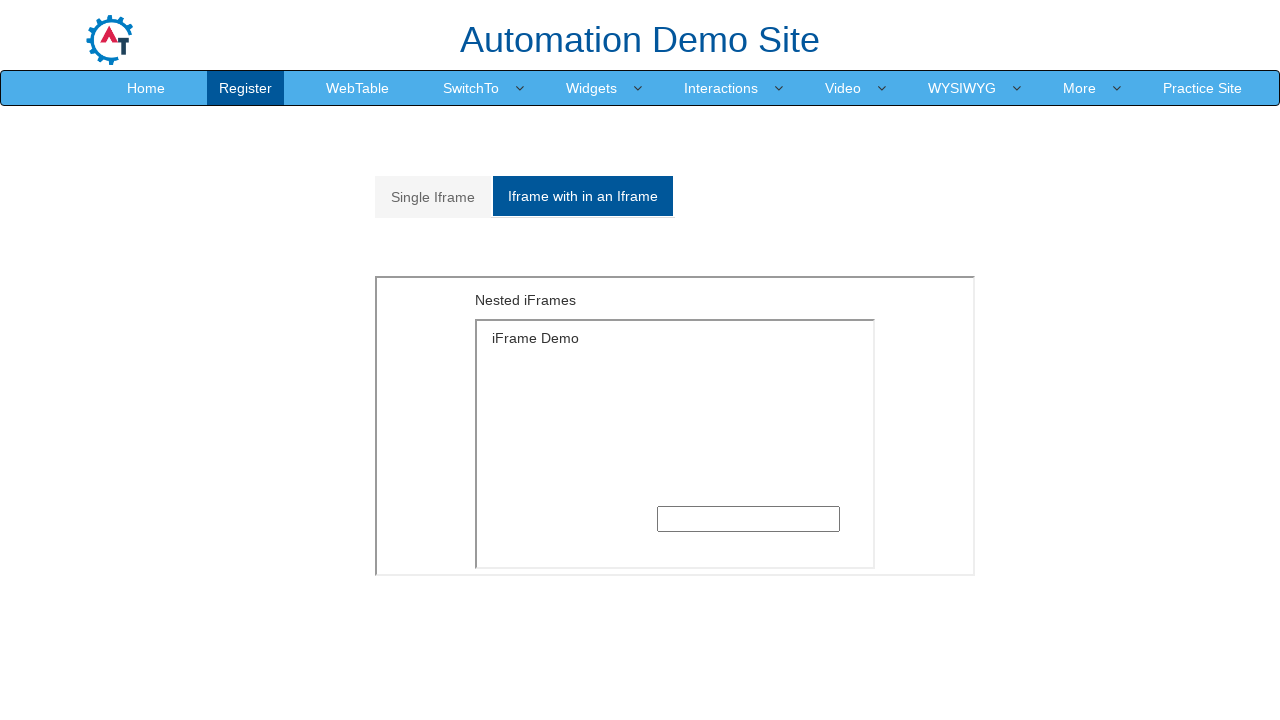

Filled text input field in nested iframe with 'sonawane' on xpath=//div[@id='Multiple']//iframe >> internal:control=enter-frame >> iframe >>
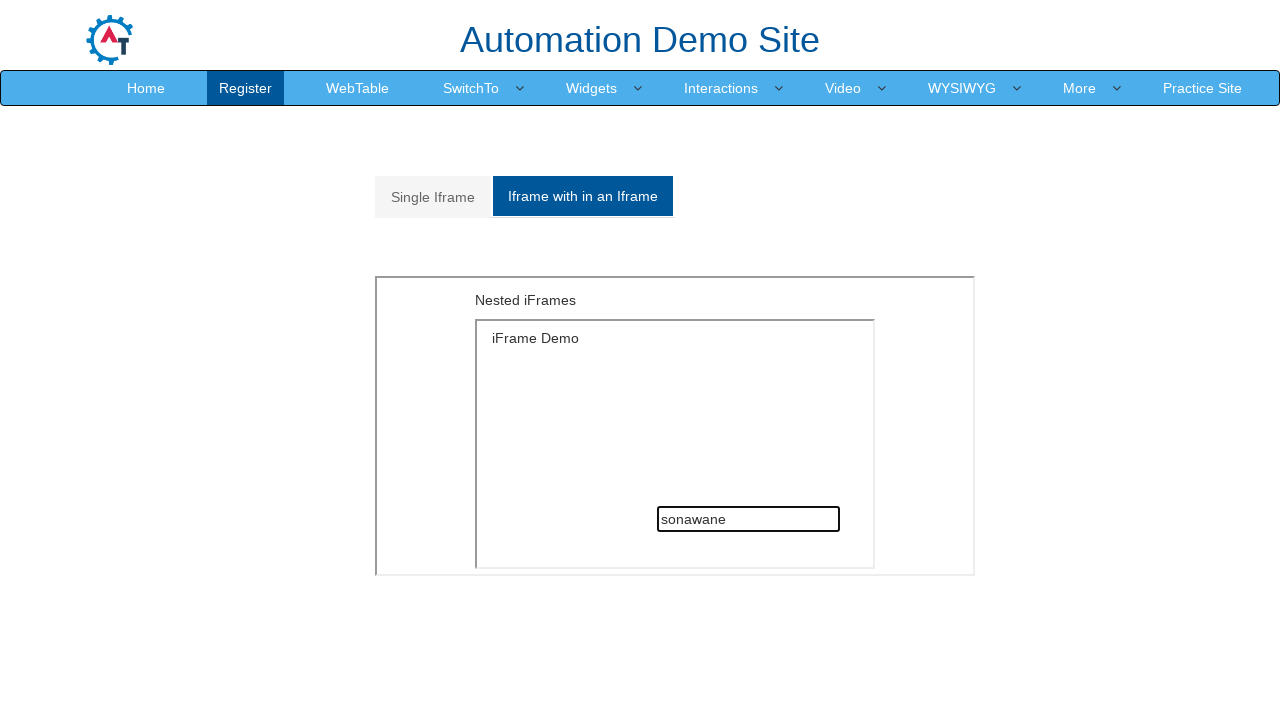

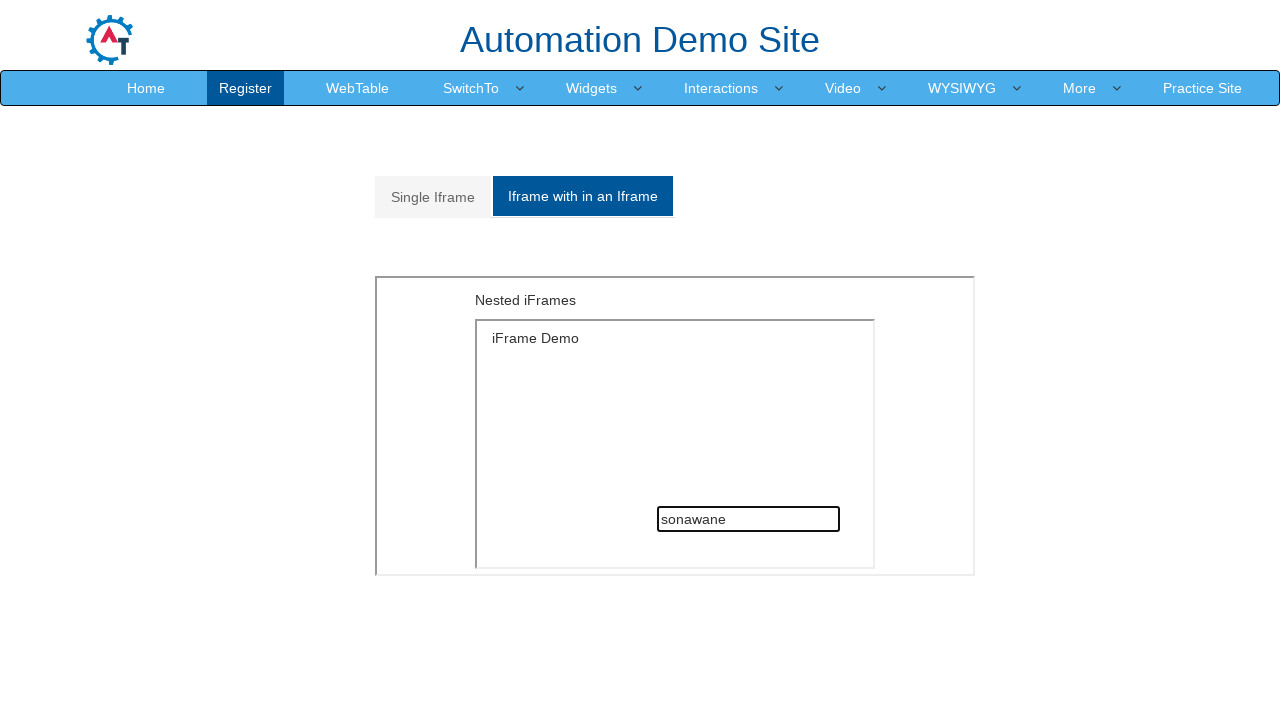